Tests Bootstrap dropdown functionality by clicking a dropdown menu and verifying that dropdown items are displayed

Starting URL: https://www.w3schools.com/bootstrap/bootstrap_dropdowns.asp

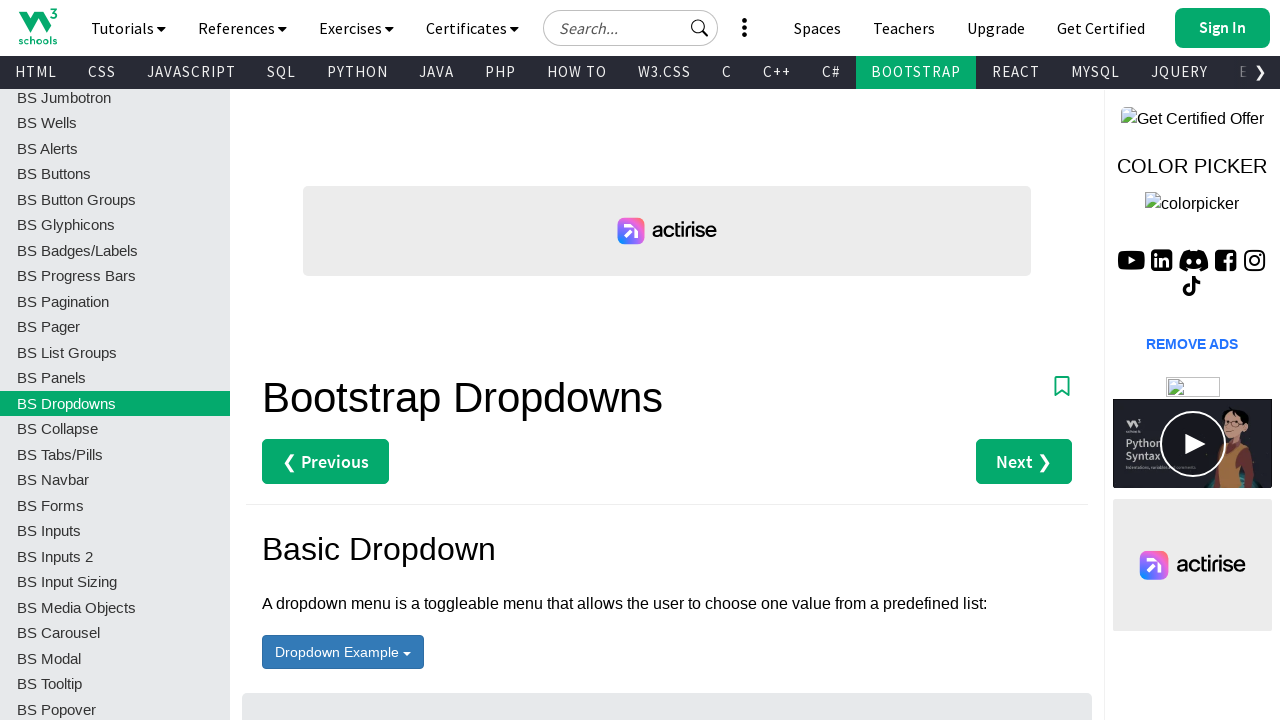

Clicked on dropdown menu button at (343, 652) on #menu1
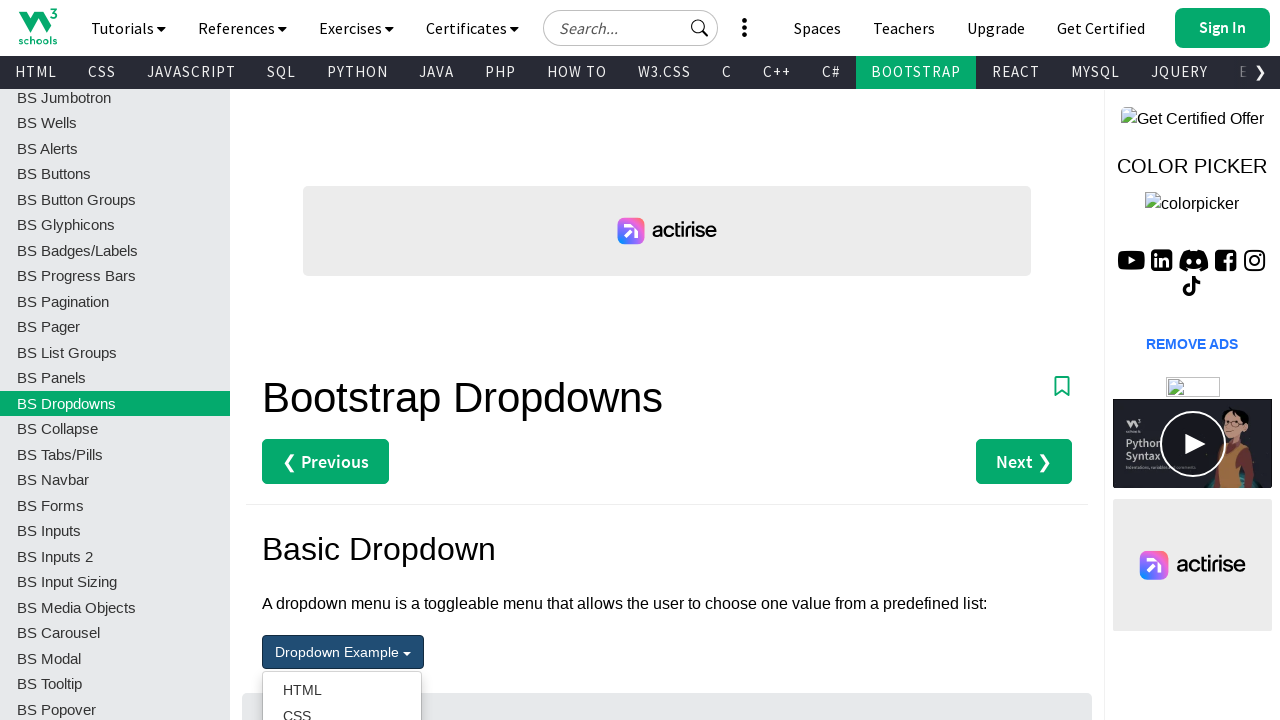

Waited for dropdown items to be visible
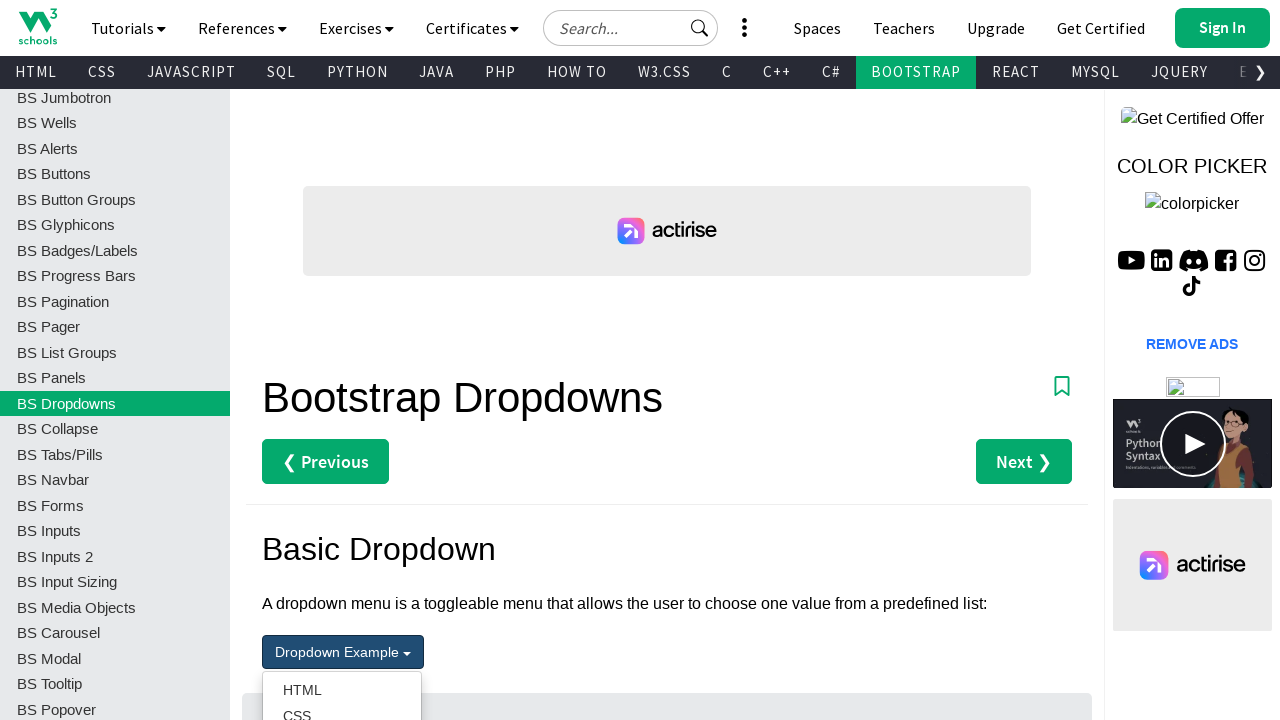

Located dropdown items with XPath selector
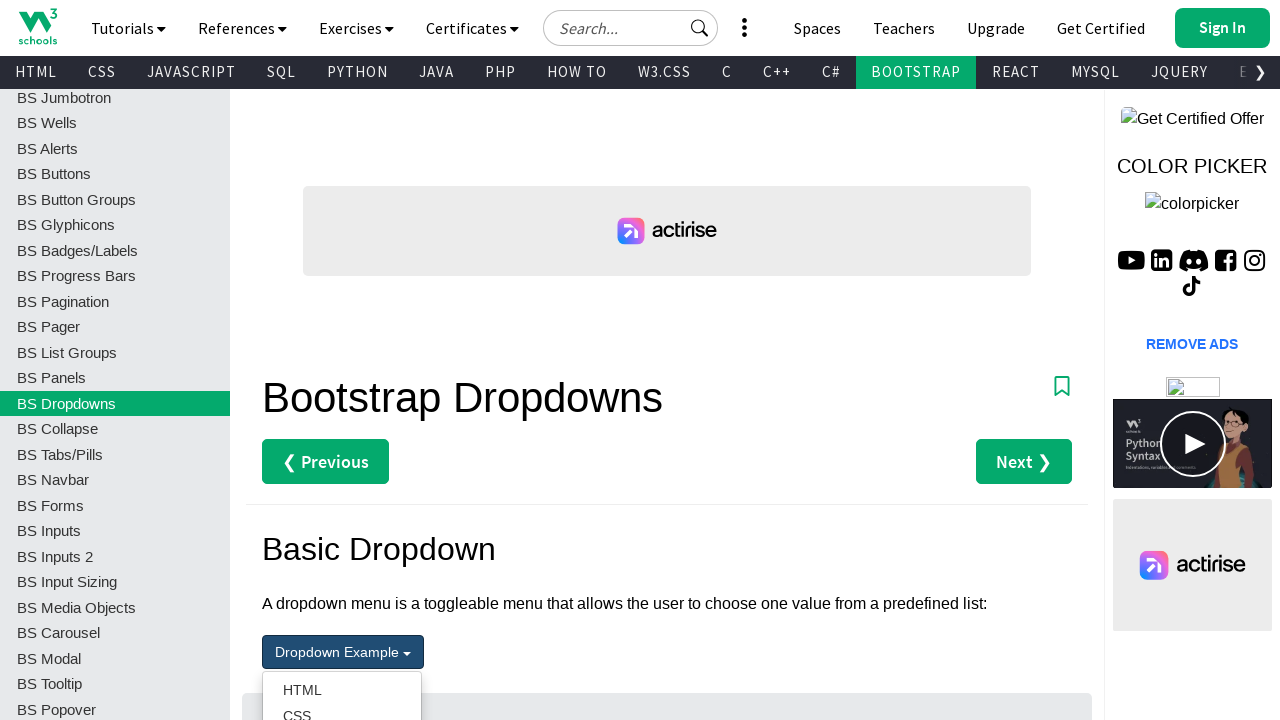

Verified first dropdown item is visible
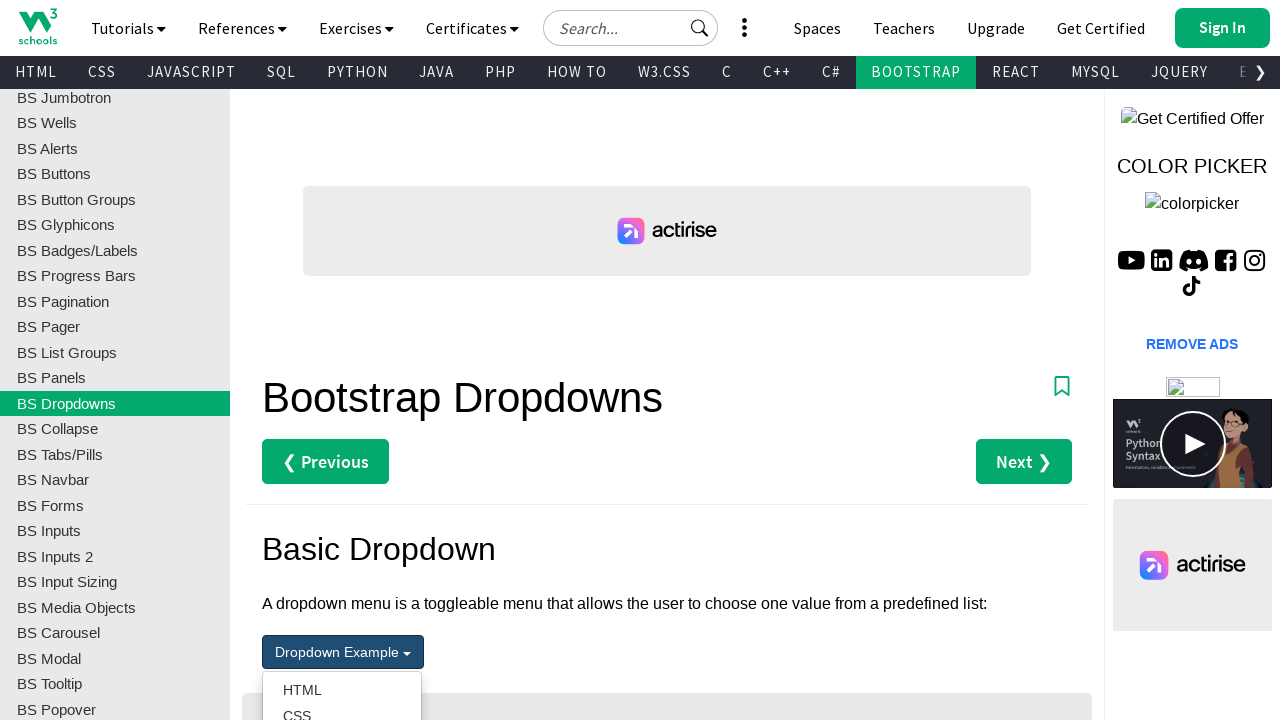

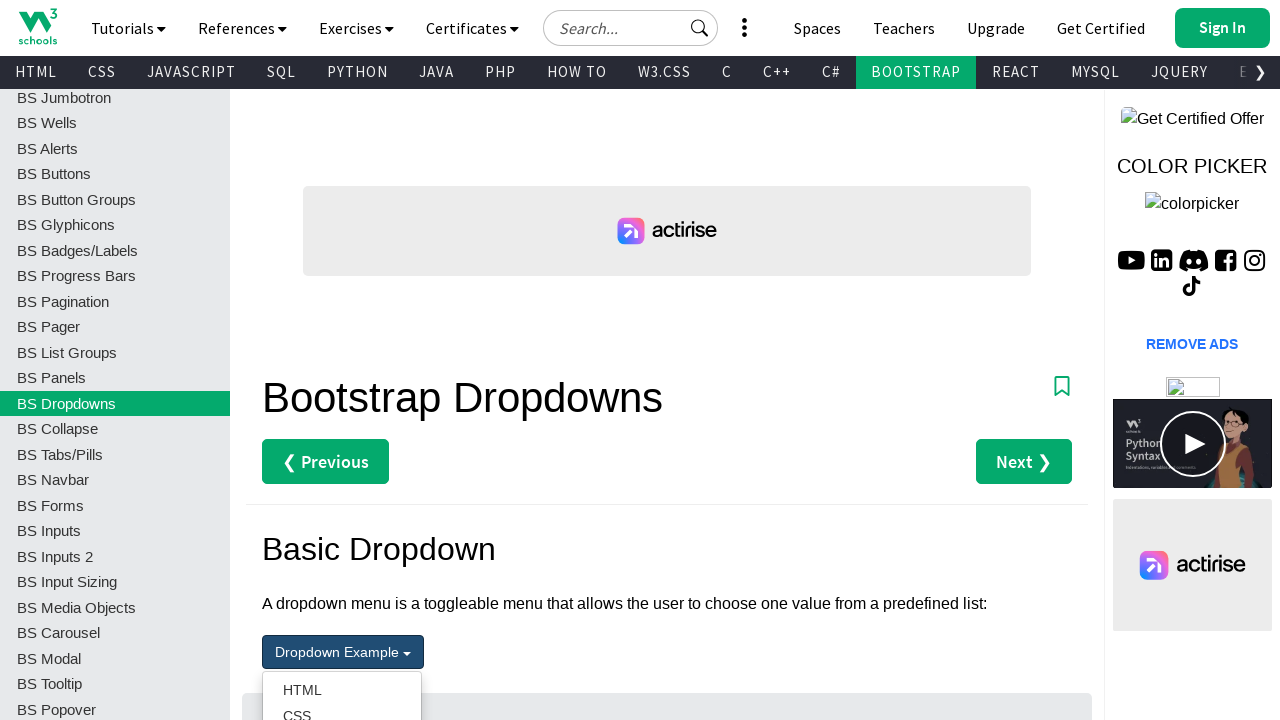